Tests browser tab handling by opening a new tab through a button click and switching between parent and child windows

Starting URL: https://automationtesting.co.uk/

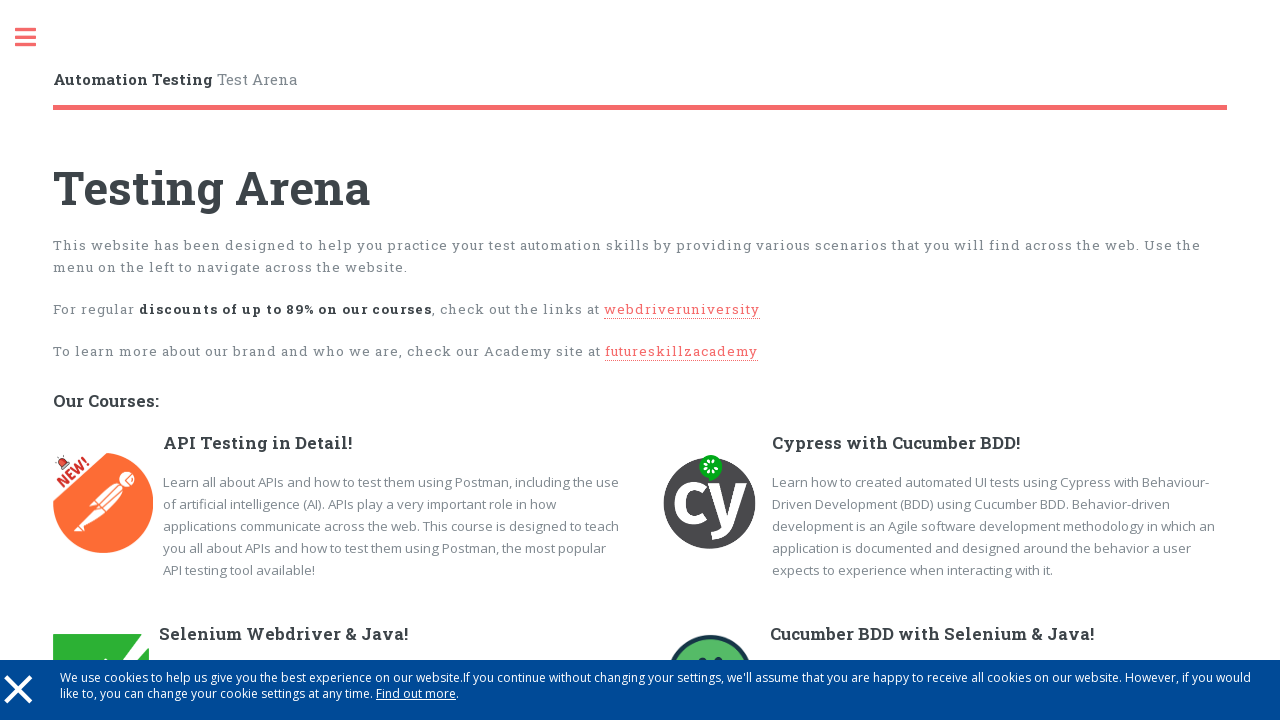

Clicked on sidebar link at (36, 38) on //*[@id="sidebar"]/a
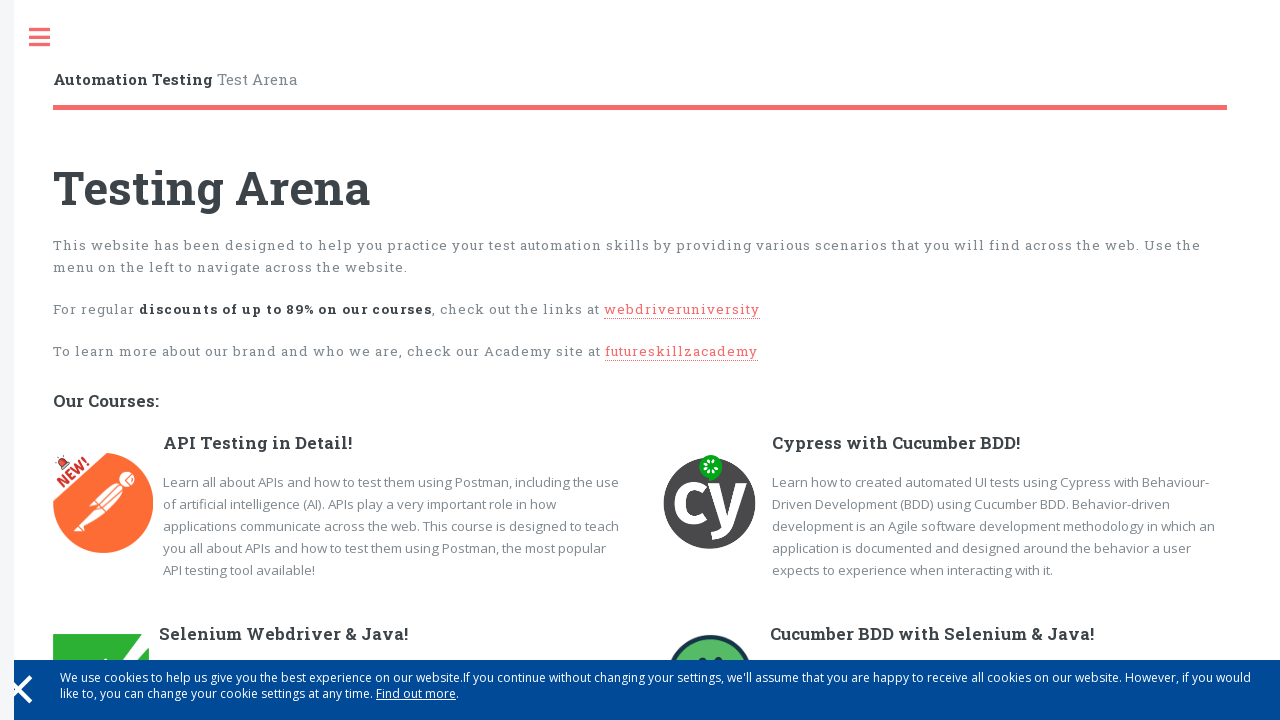

Clicked on Browser Tabs link at (144, 238) on xpath=//a[contains(text(),'Browser Tabs')]
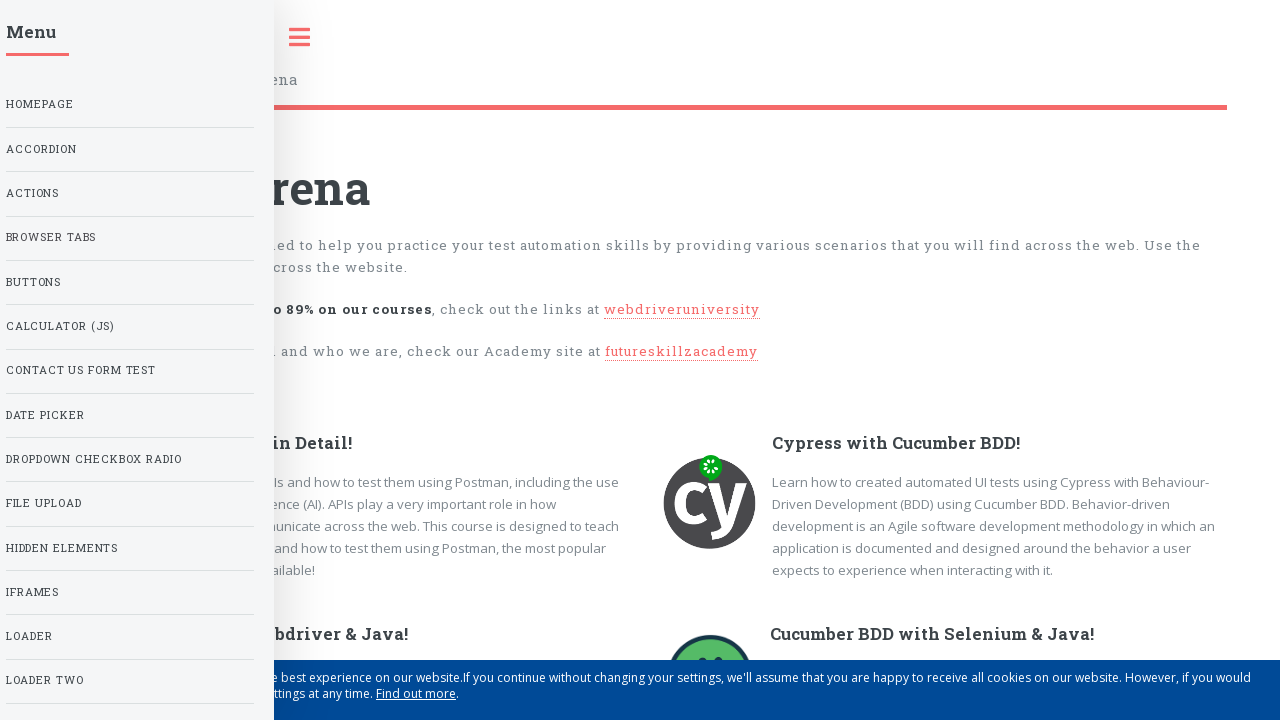

Clicked Open Tab button and new tab opened at (108, 370) on //input[@value="Open Tab"]
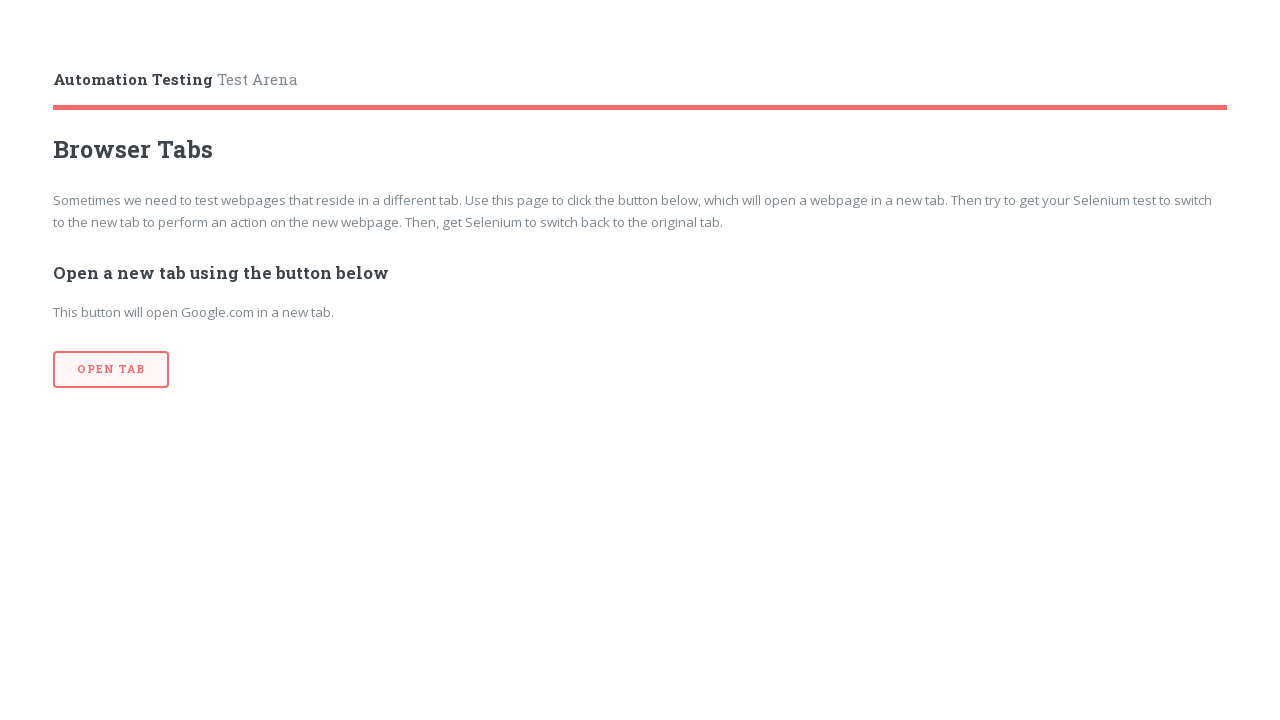

New tab loaded successfully
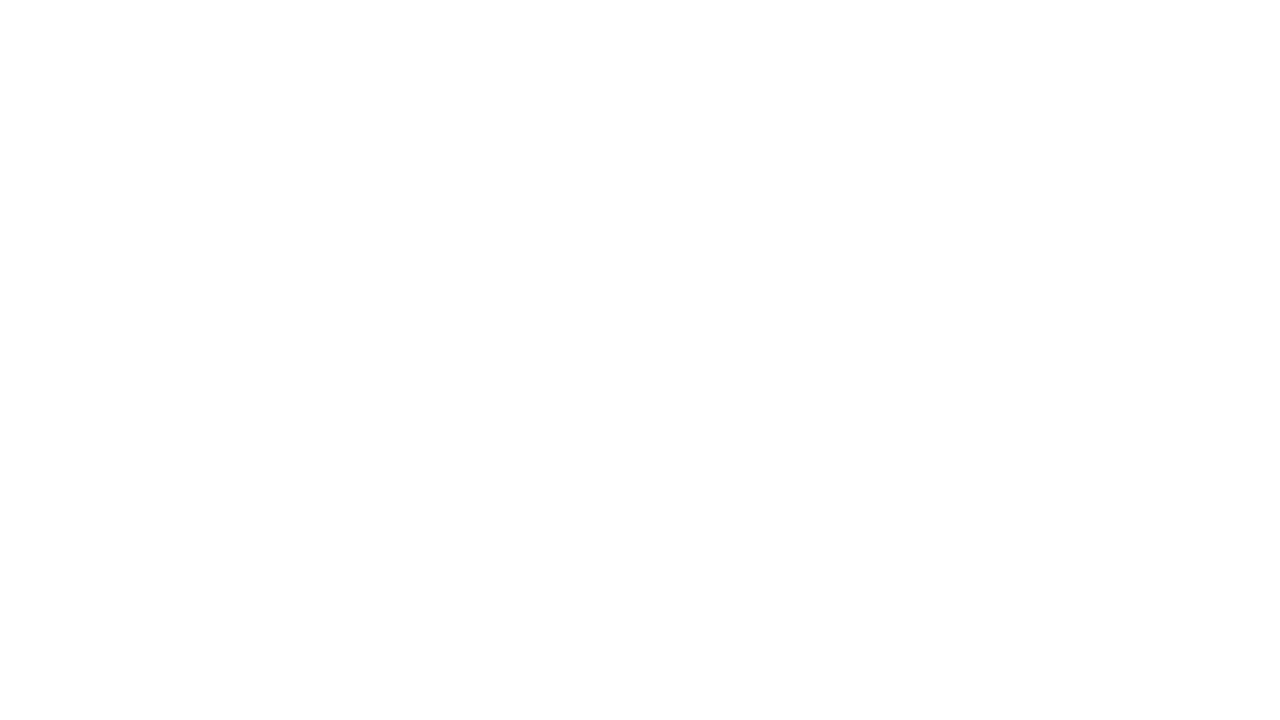

Closed the new tab
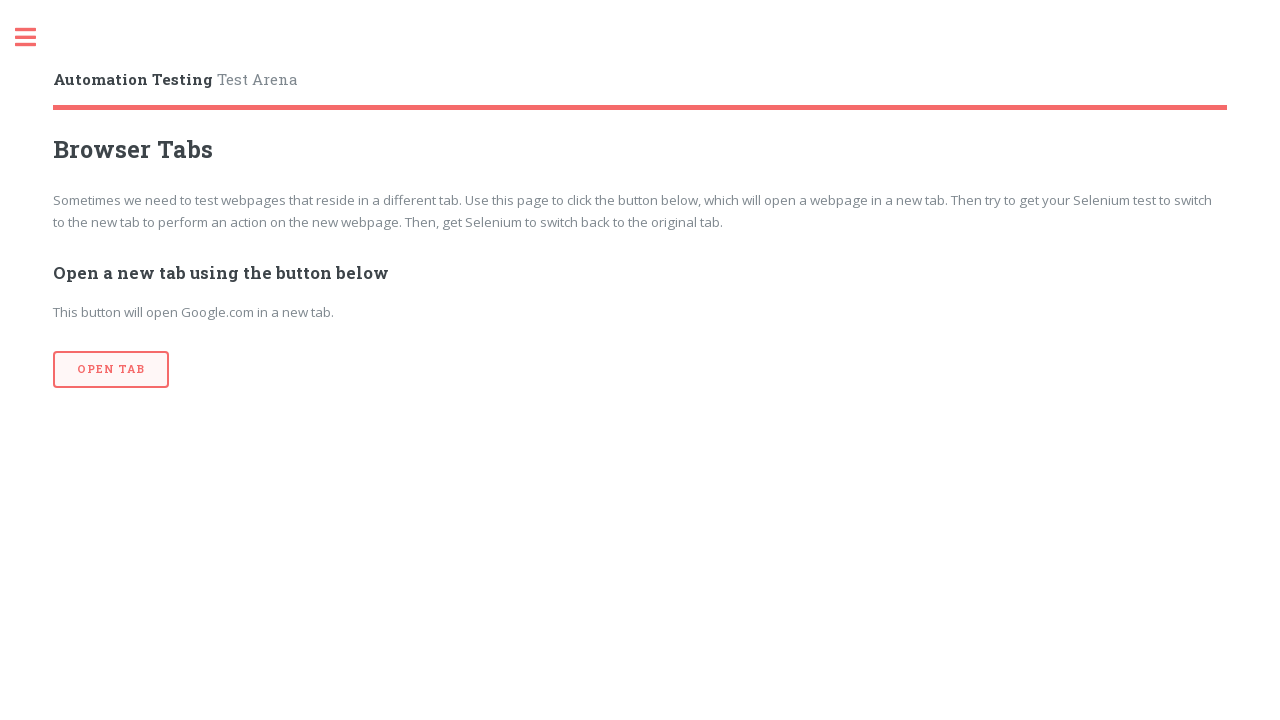

Original page is now focused and loaded
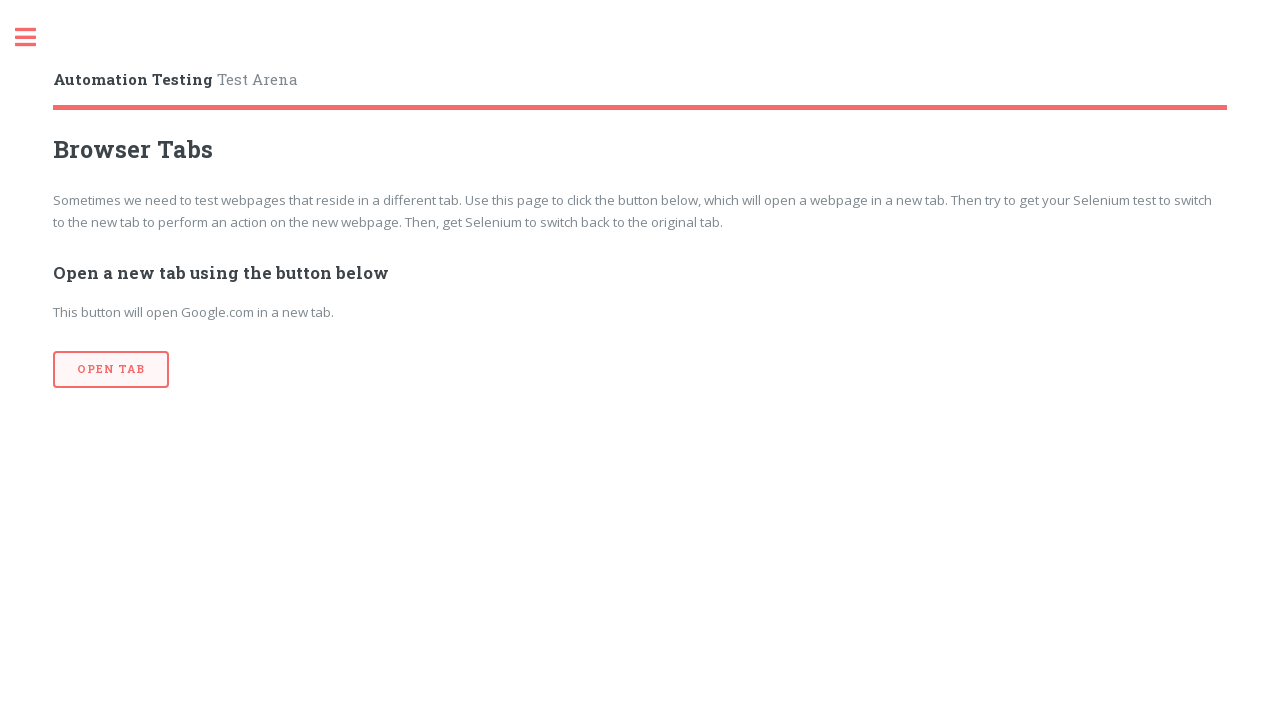

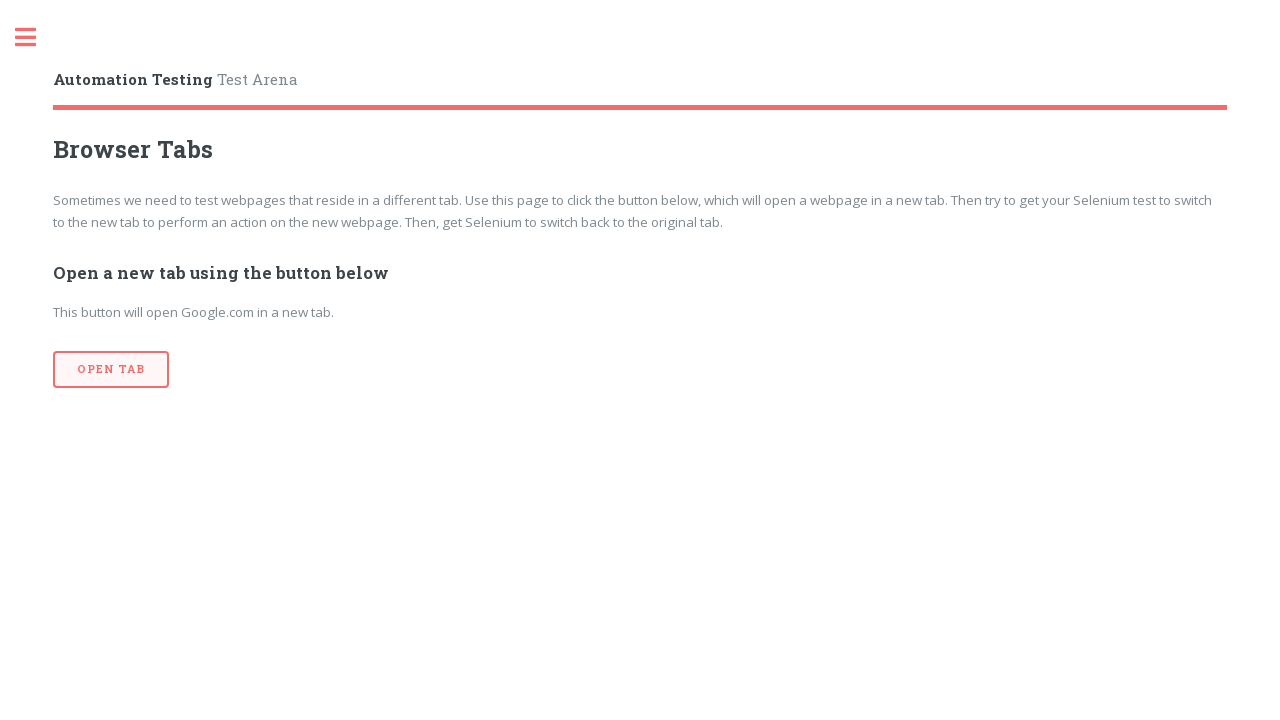